Tests data table sorting without attributes by clicking the column header twice to sort in descending order

Starting URL: http://the-internet.herokuapp.com/tables

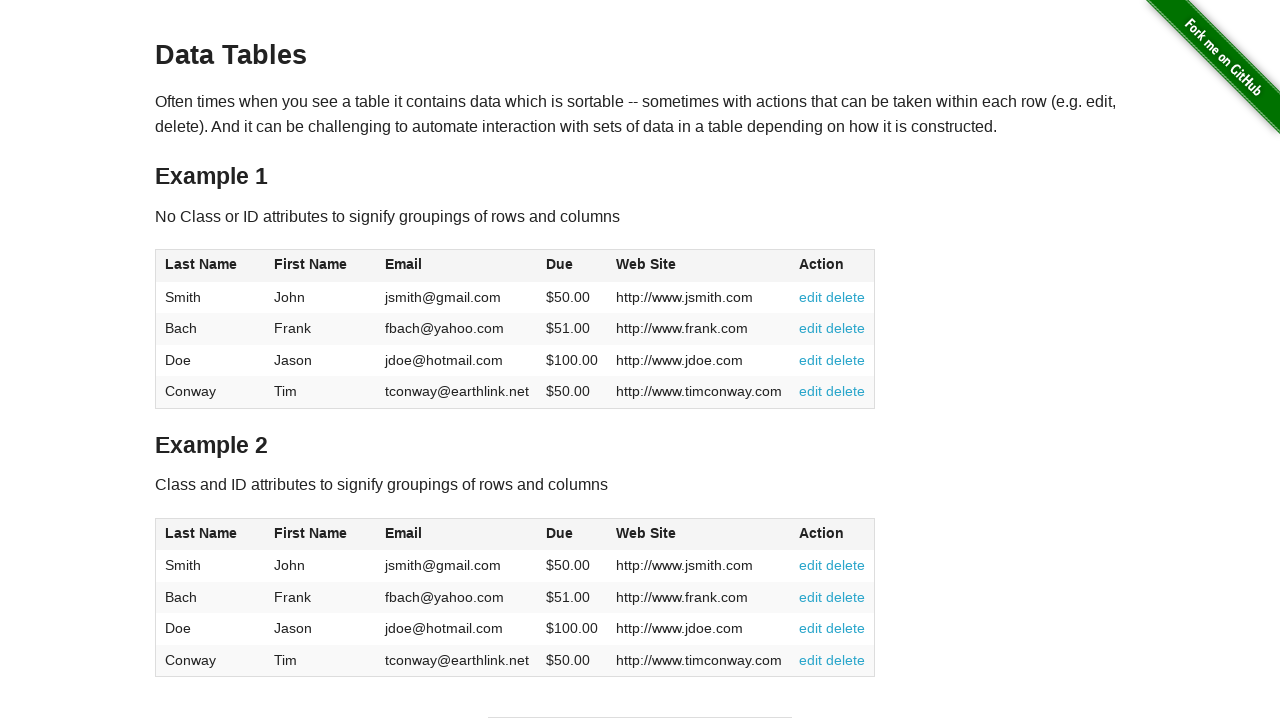

Clicked Due column header to sort ascending at (572, 266) on #table1 thead tr th:nth-of-type(4)
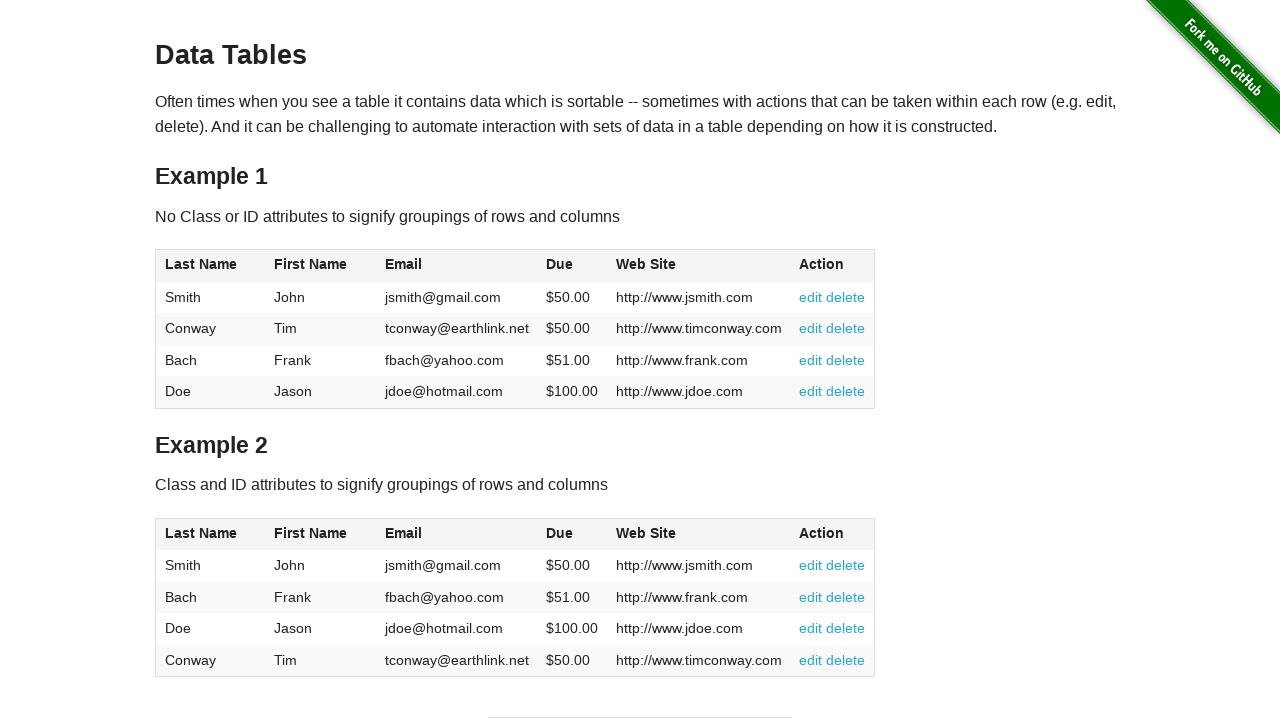

Clicked Due column header again to sort descending at (572, 266) on #table1 thead tr th:nth-of-type(4)
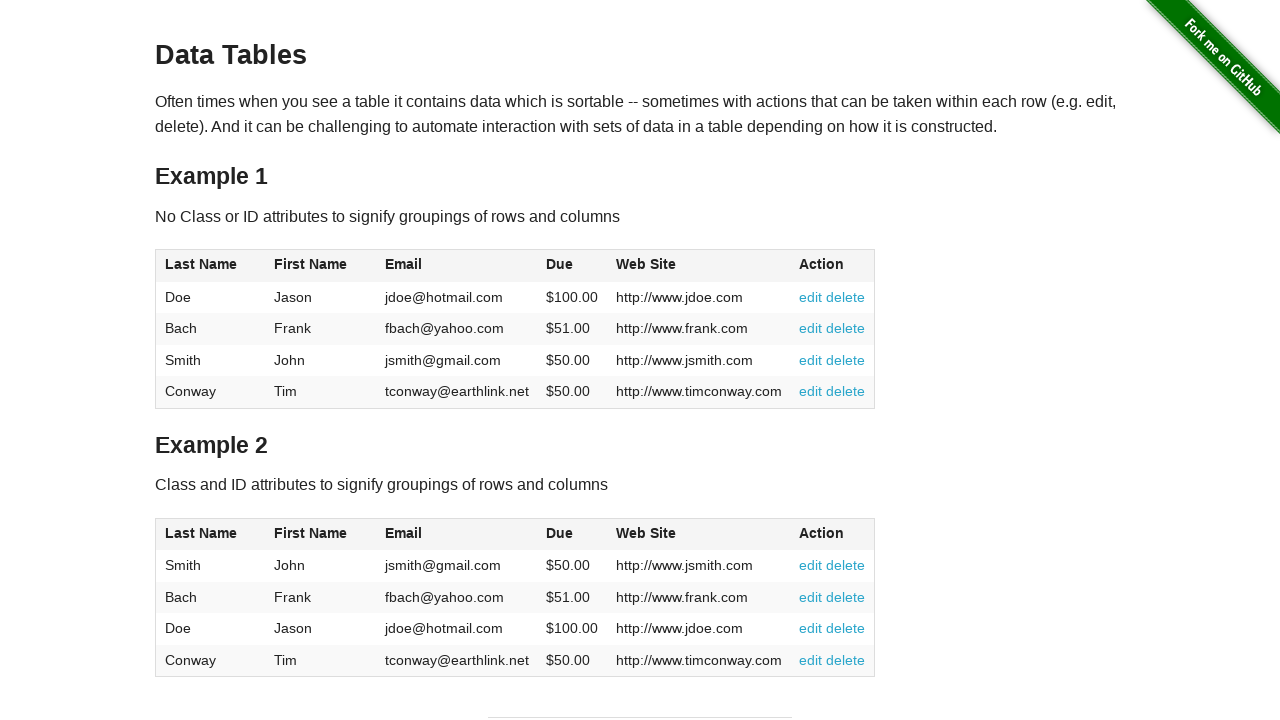

Table sorted in descending order by Due column
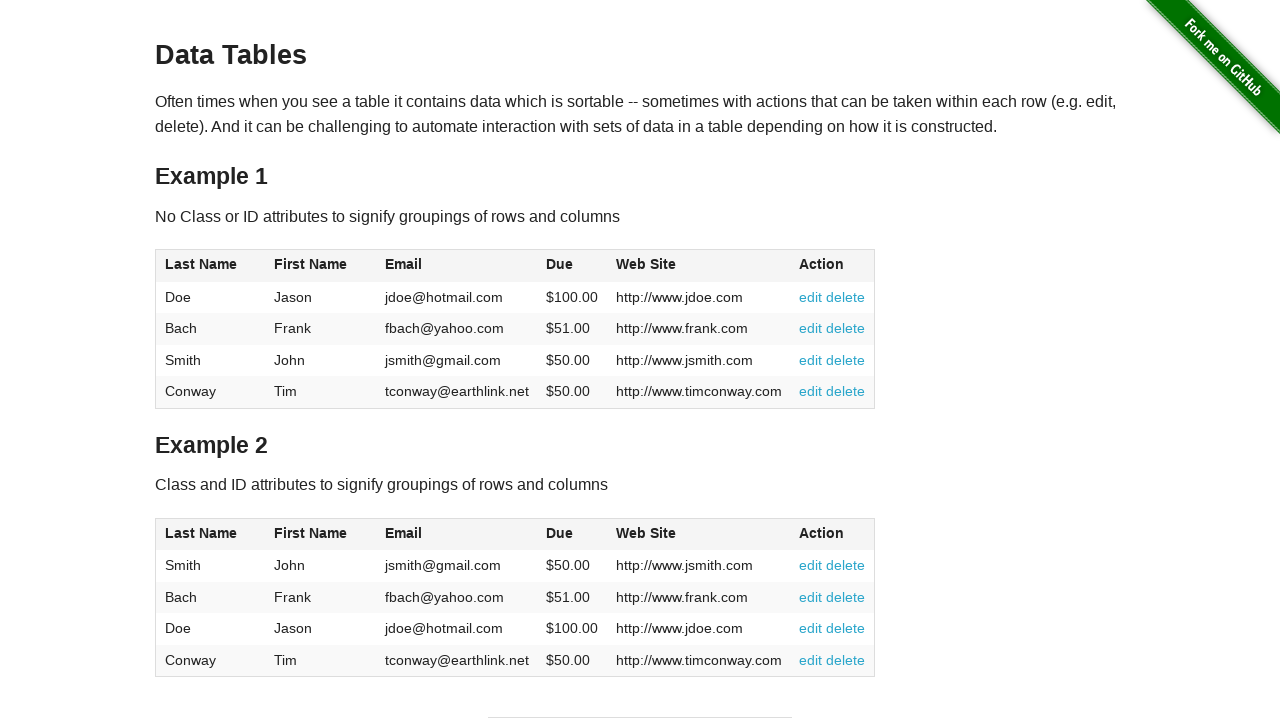

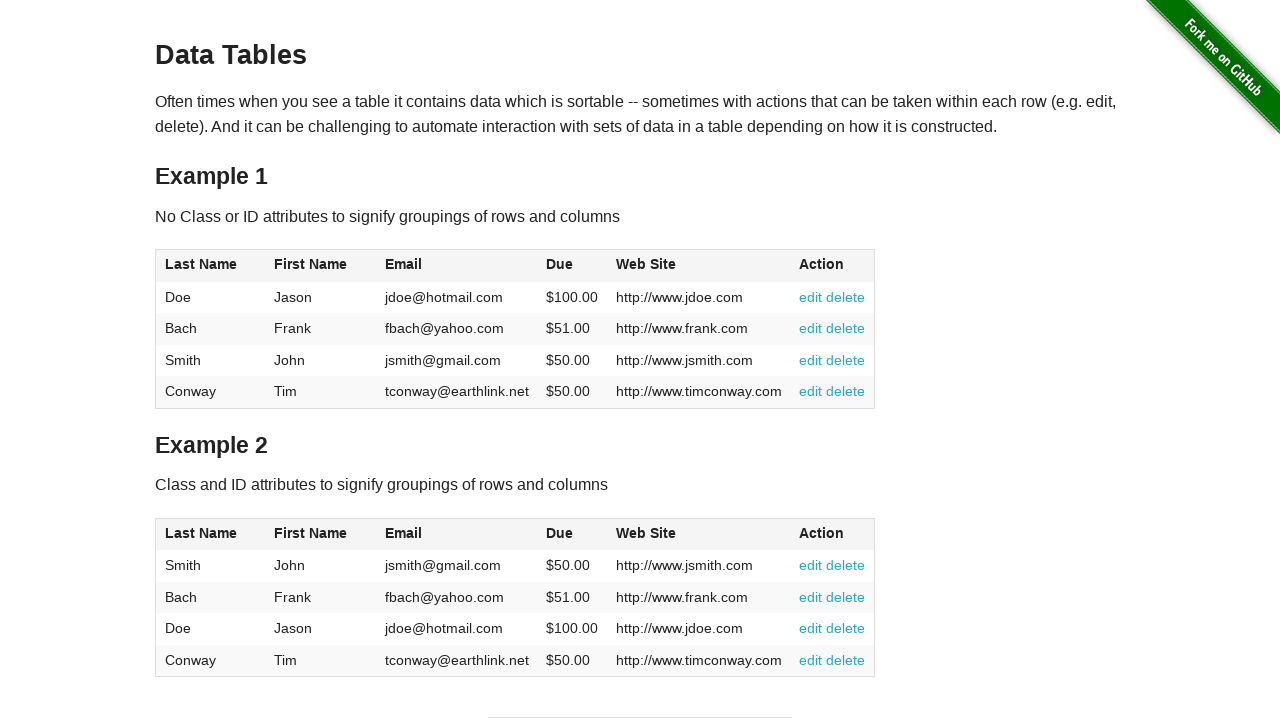